Tests page scrolling functionality by scrolling down the page in three increments

Starting URL: http://not-just-a-tester.blogspot.in/

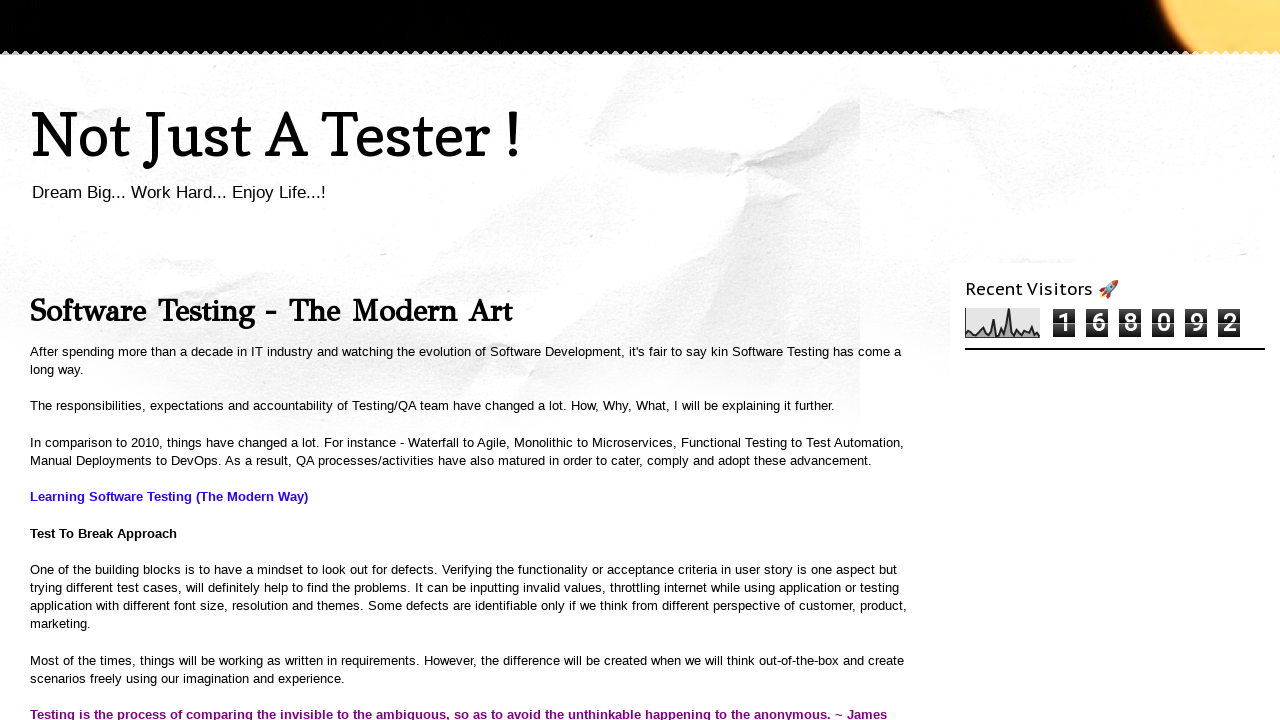

Scrolled down the page by 450 pixels (first increment)
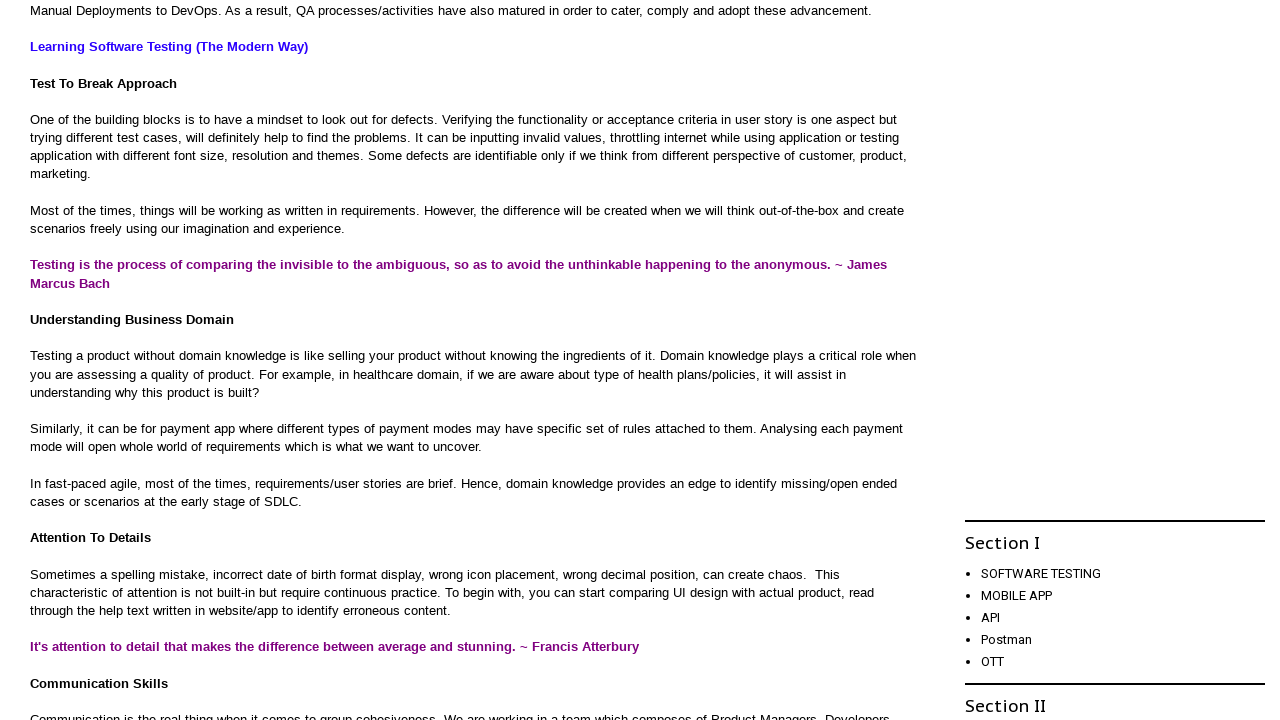

Waited 5 seconds for visual effects after first scroll
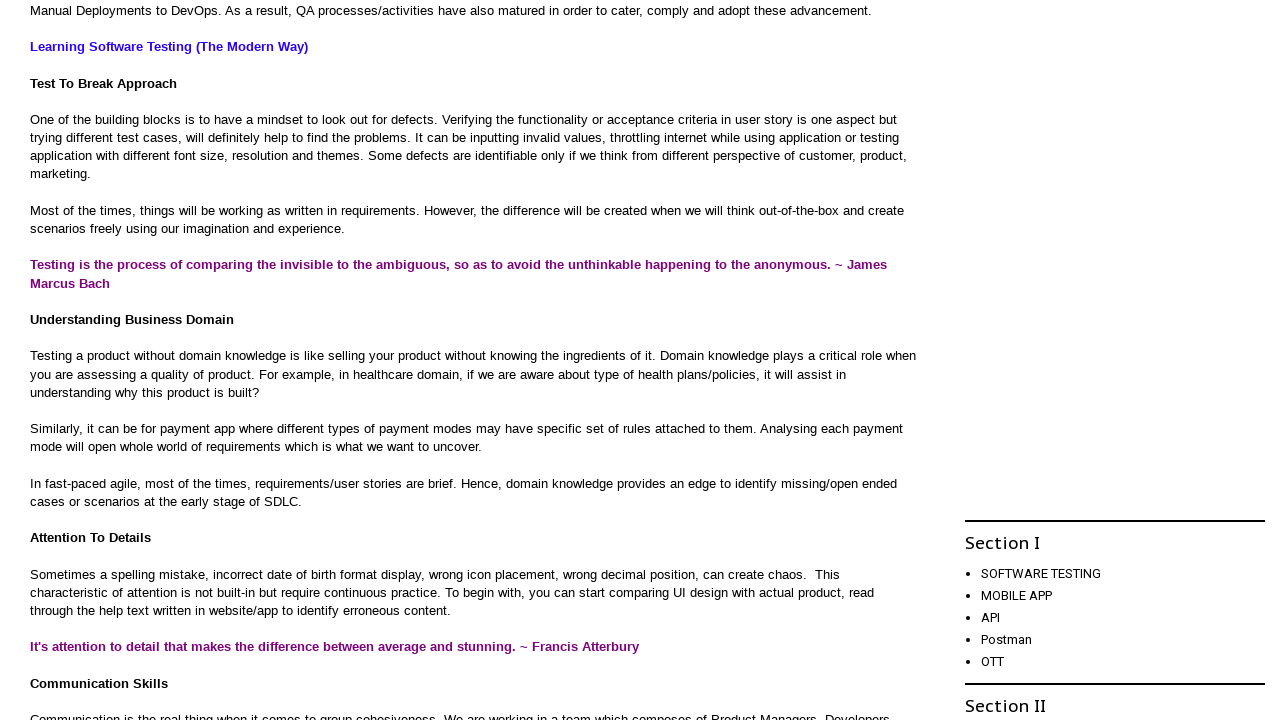

Scrolled down the page by 450 pixels (second increment)
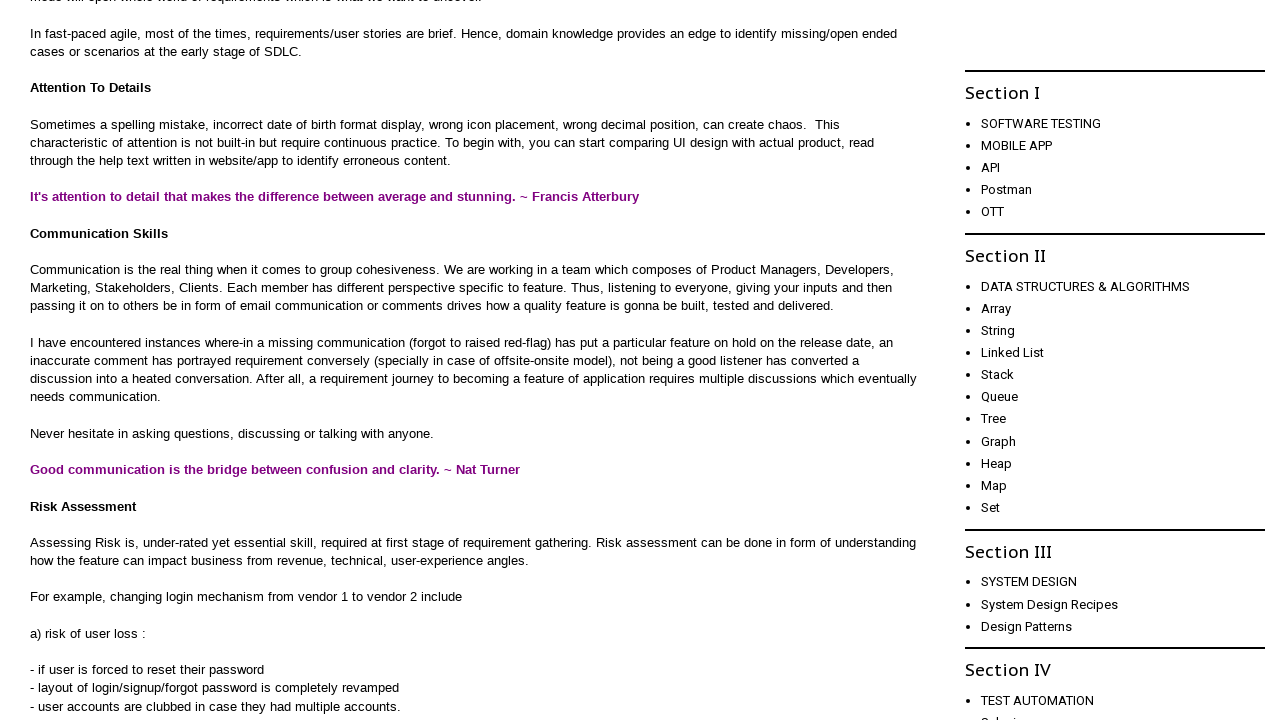

Waited 5 seconds for visual effects after second scroll
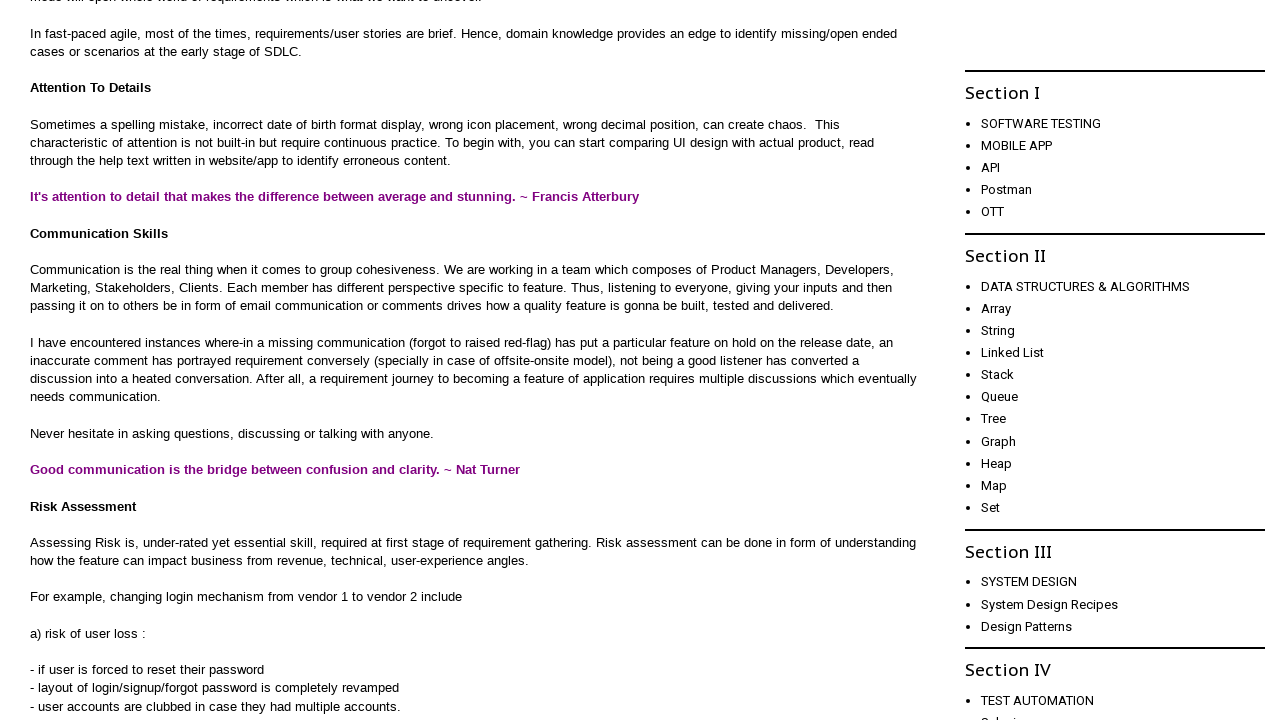

Scrolled down the page by 450 pixels (third increment)
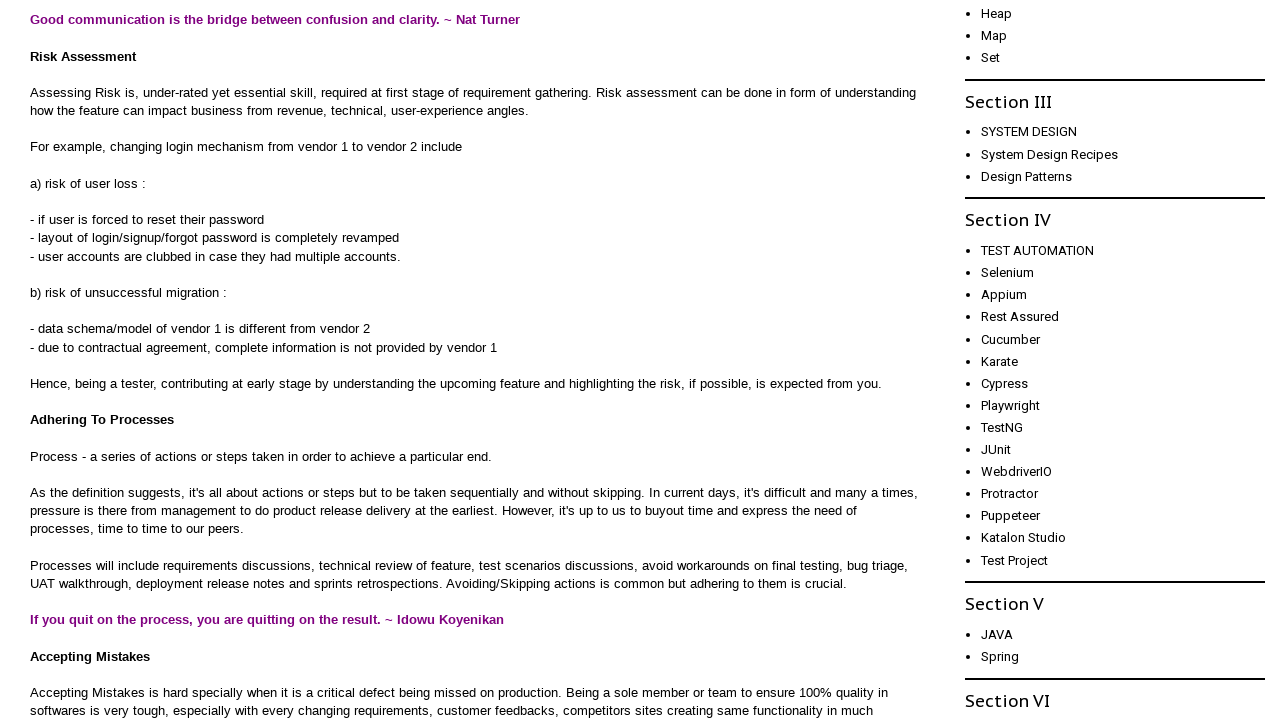

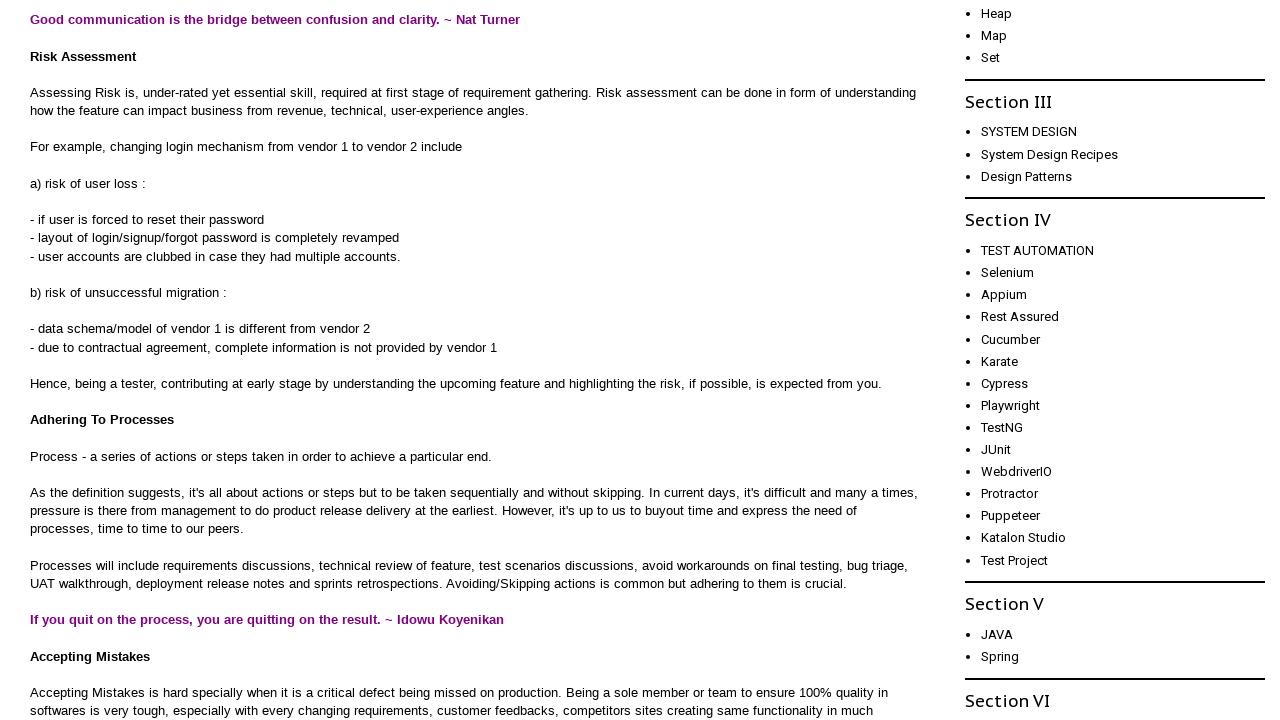